Tests that the browser back button works correctly with filter navigation.

Starting URL: https://demo.playwright.dev/todomvc

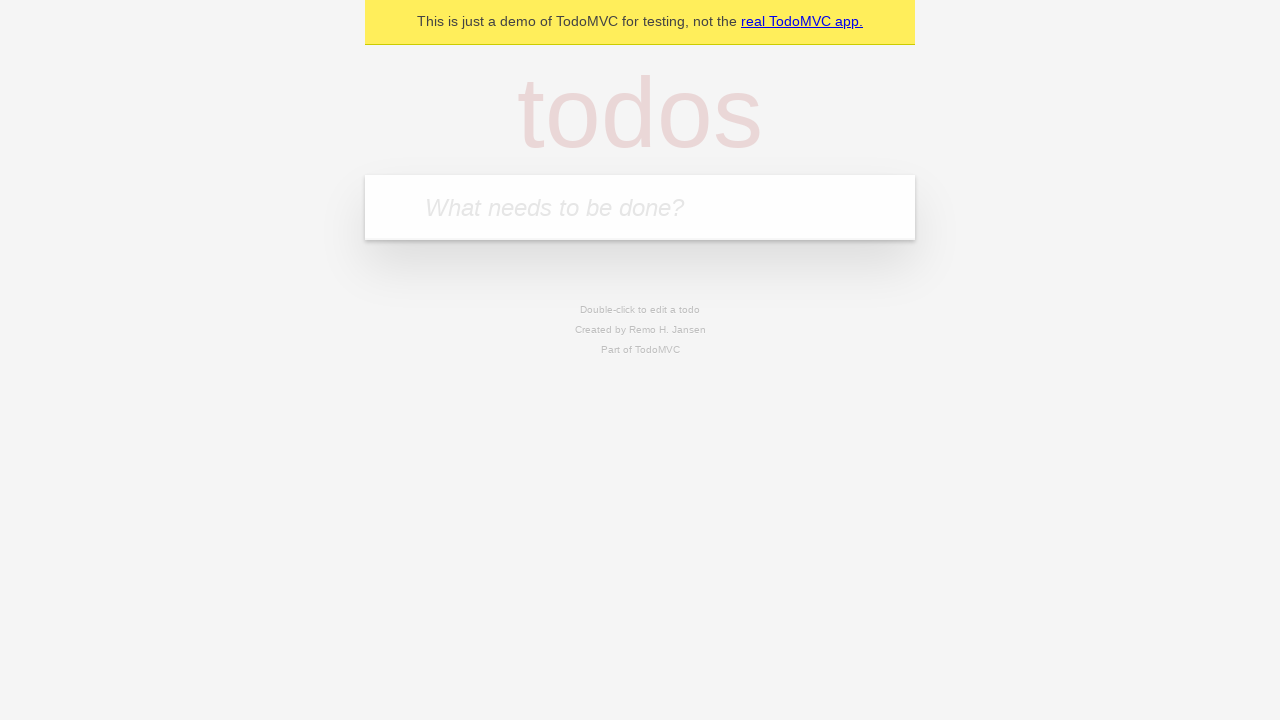

Filled todo input with 'buy some cheese' on internal:attr=[placeholder="What needs to be done?"i]
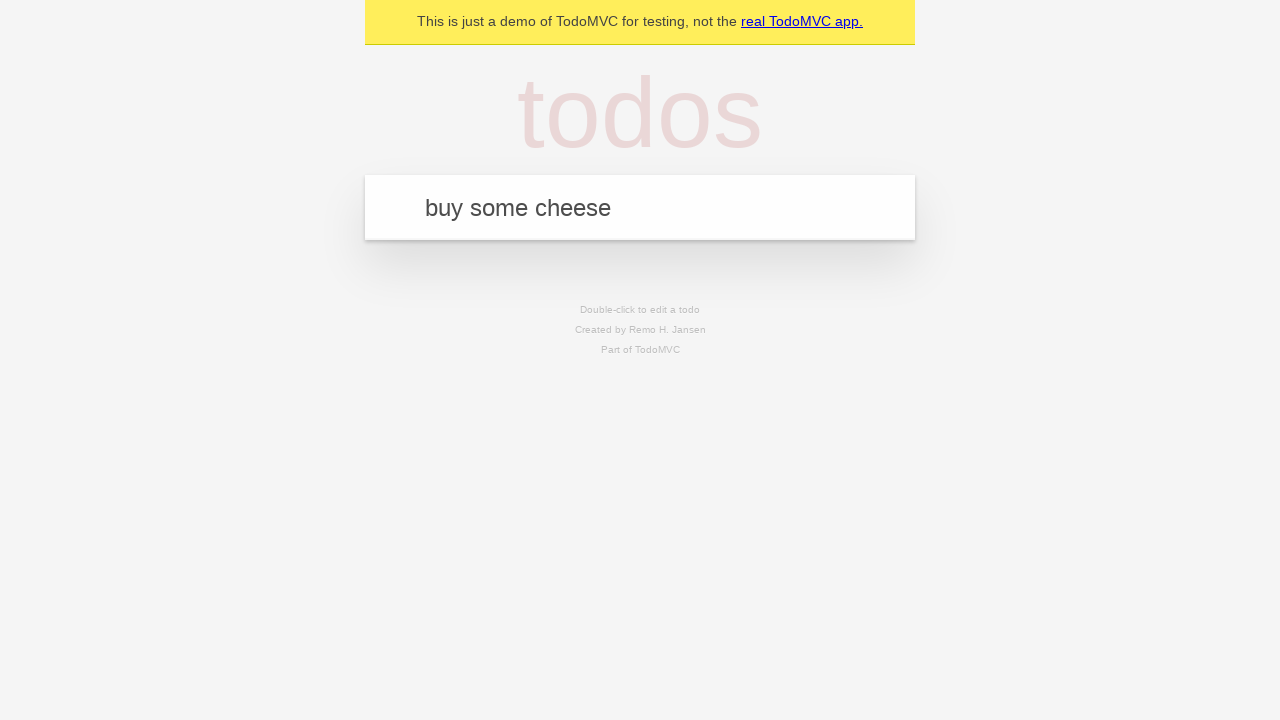

Pressed Enter to add first todo item on internal:attr=[placeholder="What needs to be done?"i]
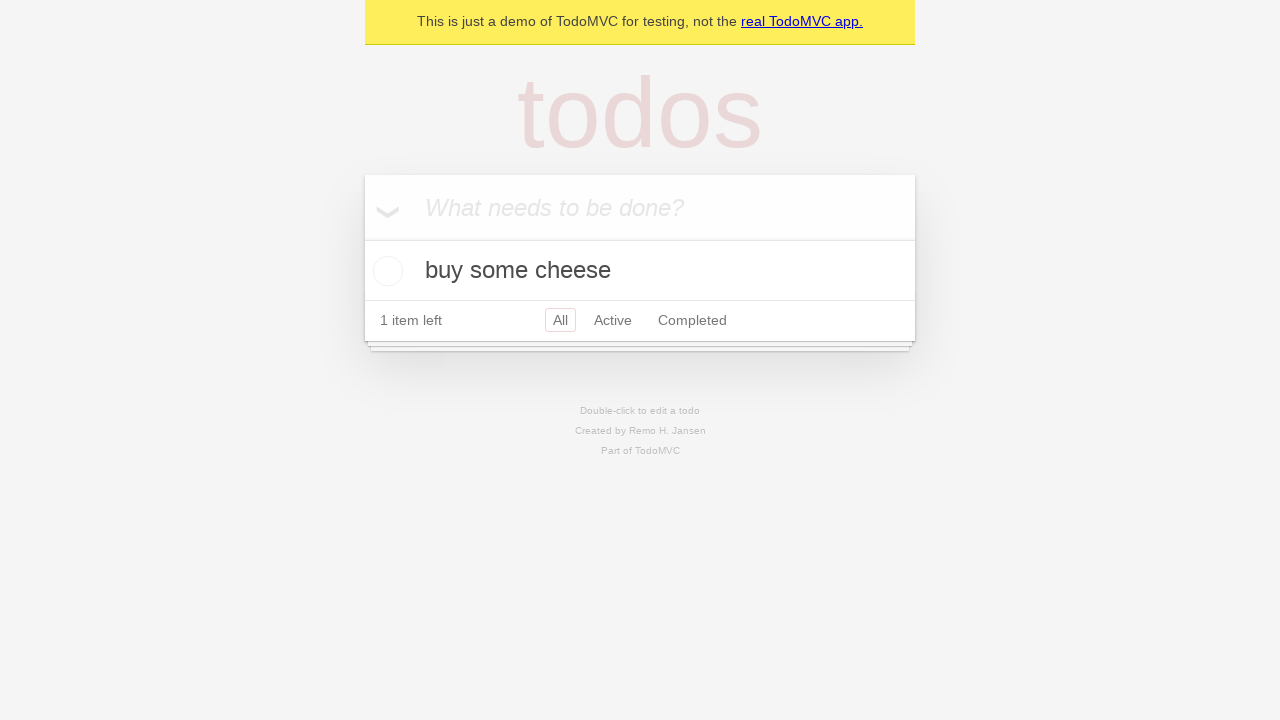

Filled todo input with 'feed the cat' on internal:attr=[placeholder="What needs to be done?"i]
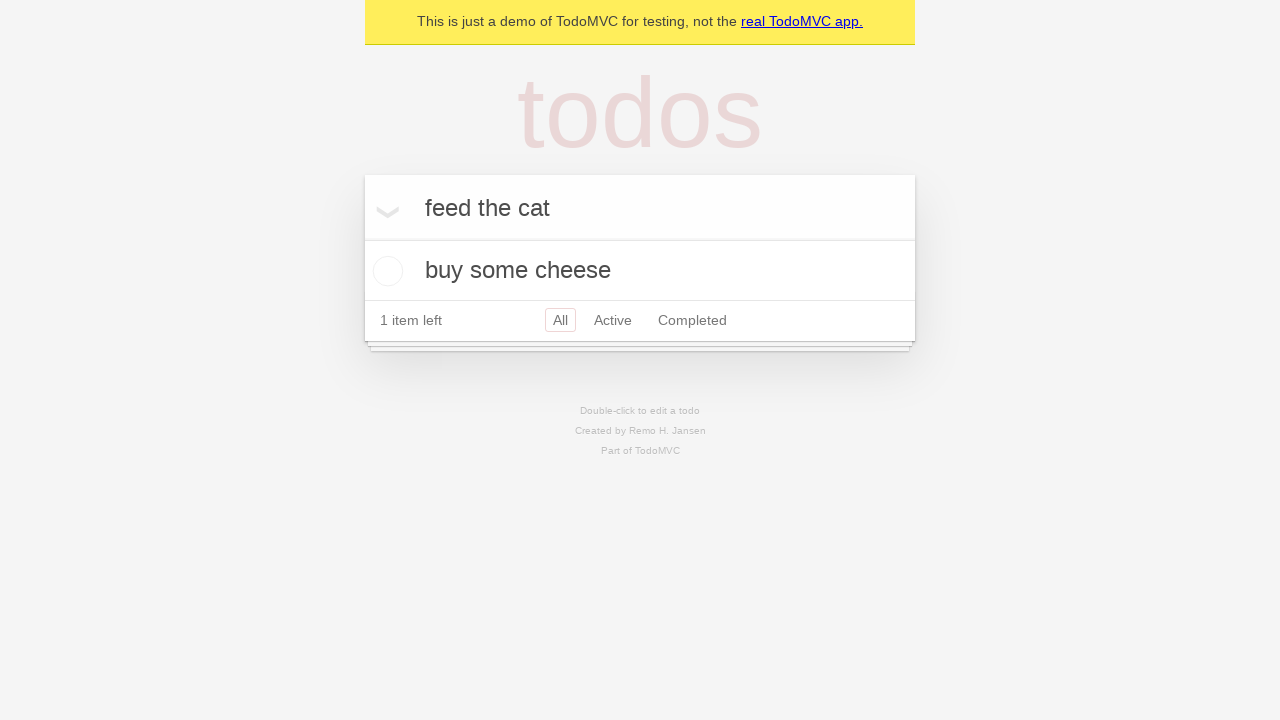

Pressed Enter to add second todo item on internal:attr=[placeholder="What needs to be done?"i]
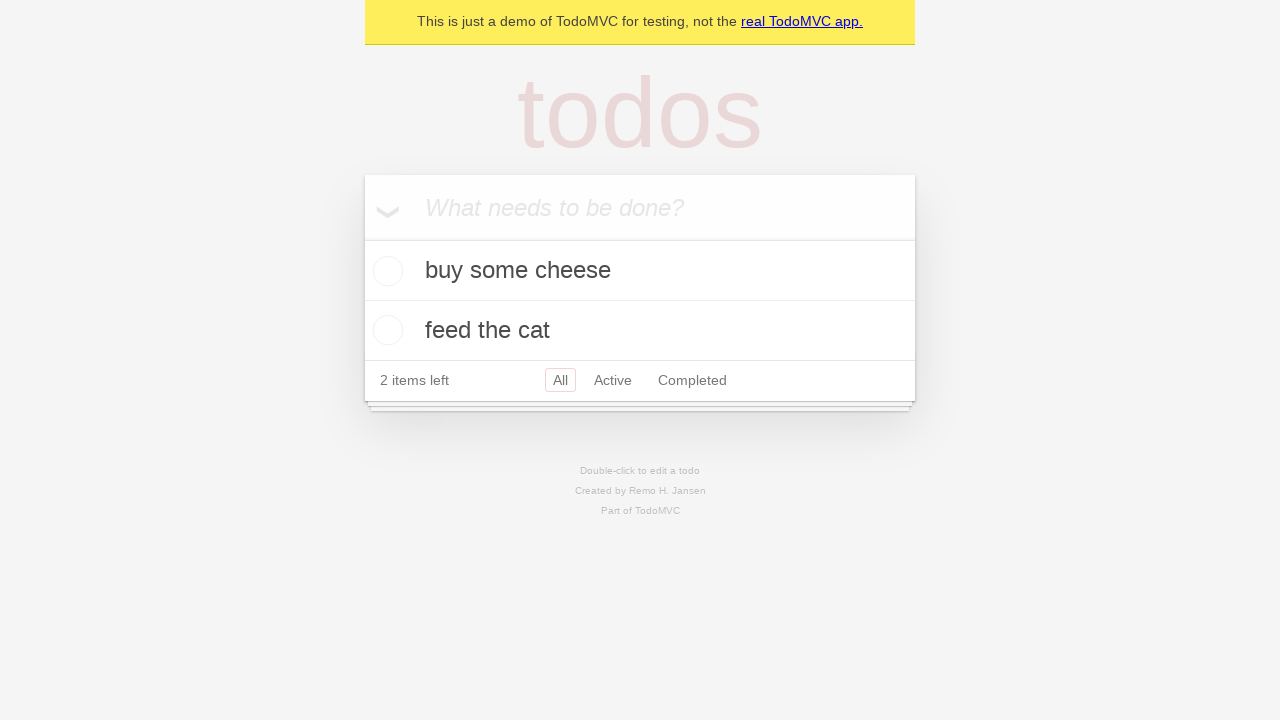

Filled todo input with 'book a doctors appointment' on internal:attr=[placeholder="What needs to be done?"i]
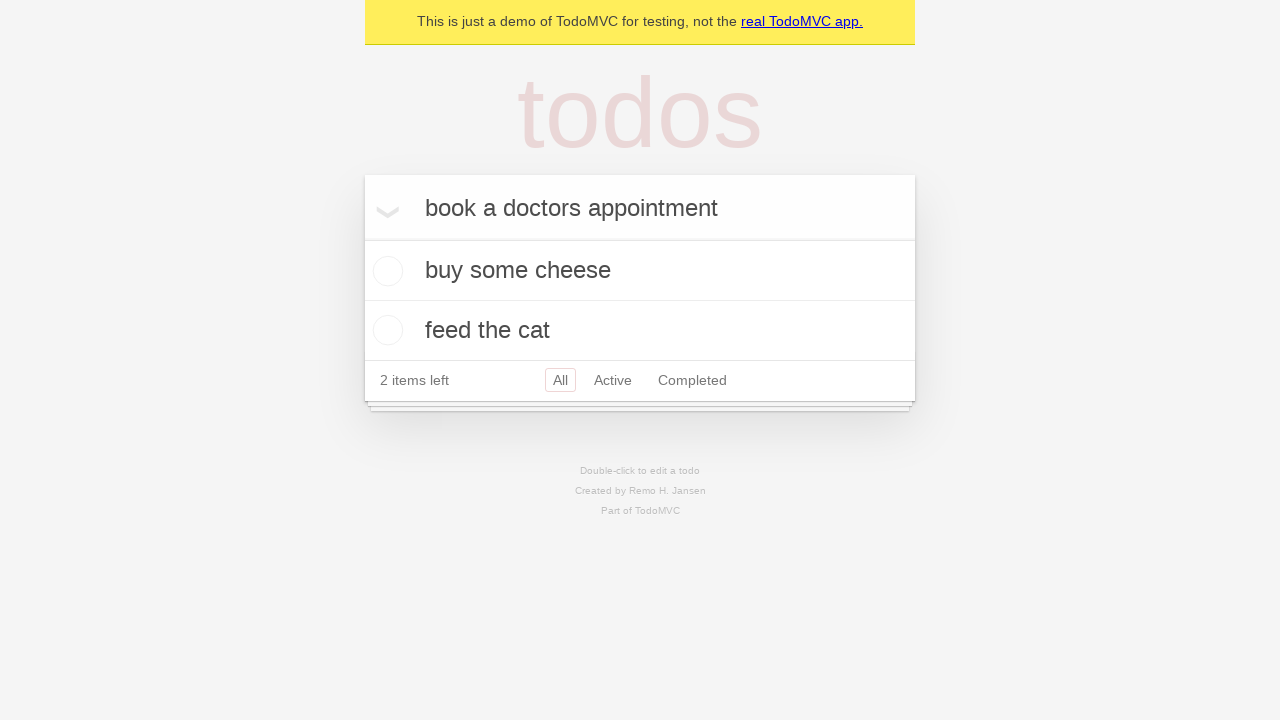

Pressed Enter to add third todo item on internal:attr=[placeholder="What needs to be done?"i]
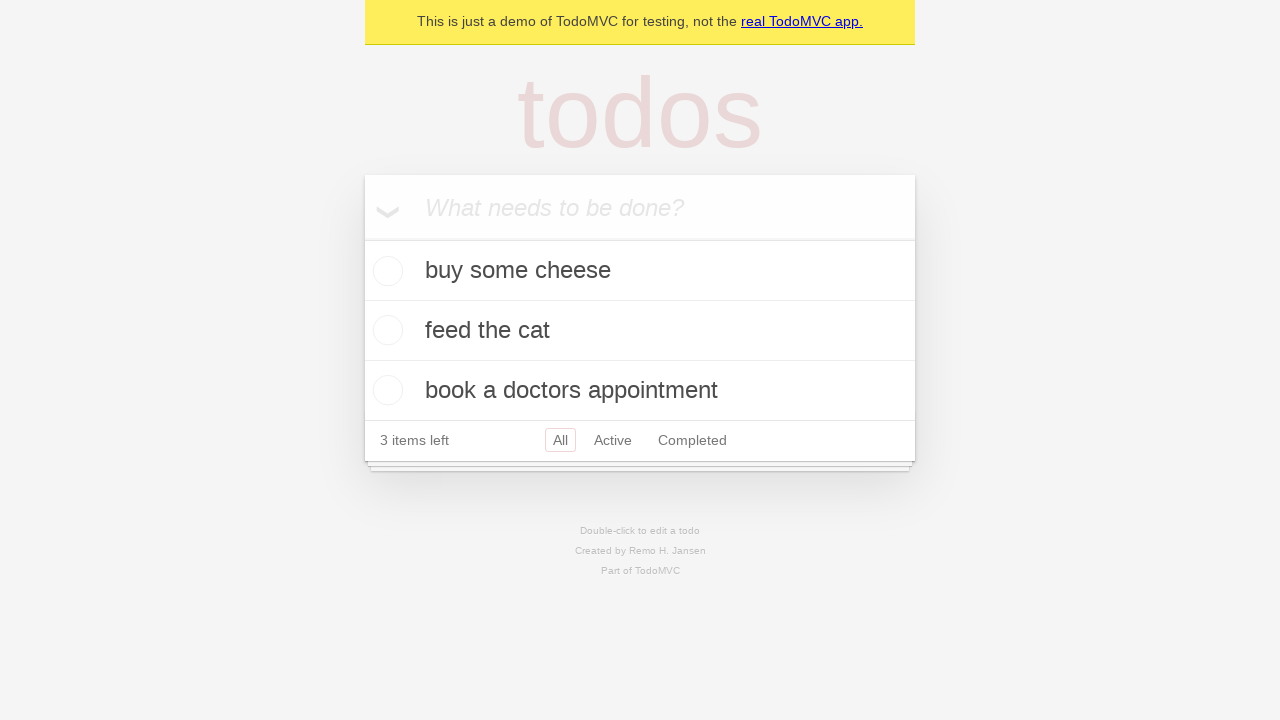

Checked the second todo item to mark it as completed at (385, 330) on internal:testid=[data-testid="todo-item"s] >> nth=1 >> internal:role=checkbox
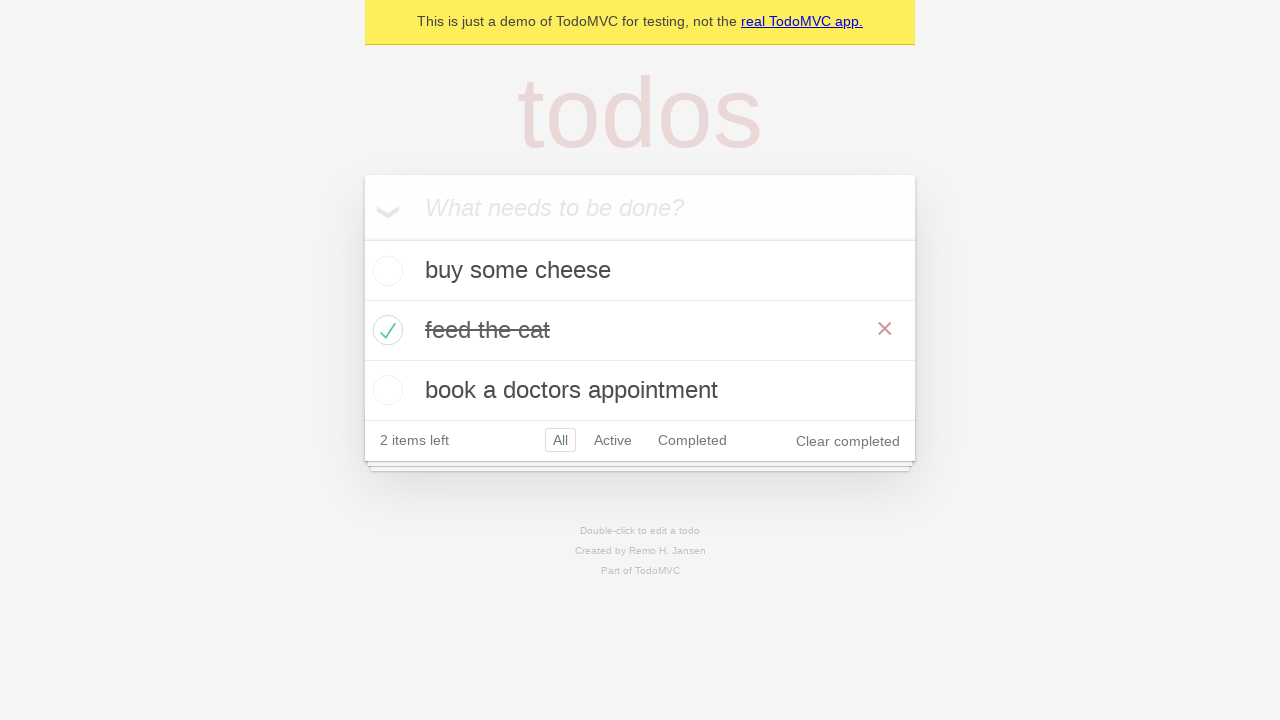

Clicked 'All' filter link at (560, 440) on internal:role=link[name="All"i]
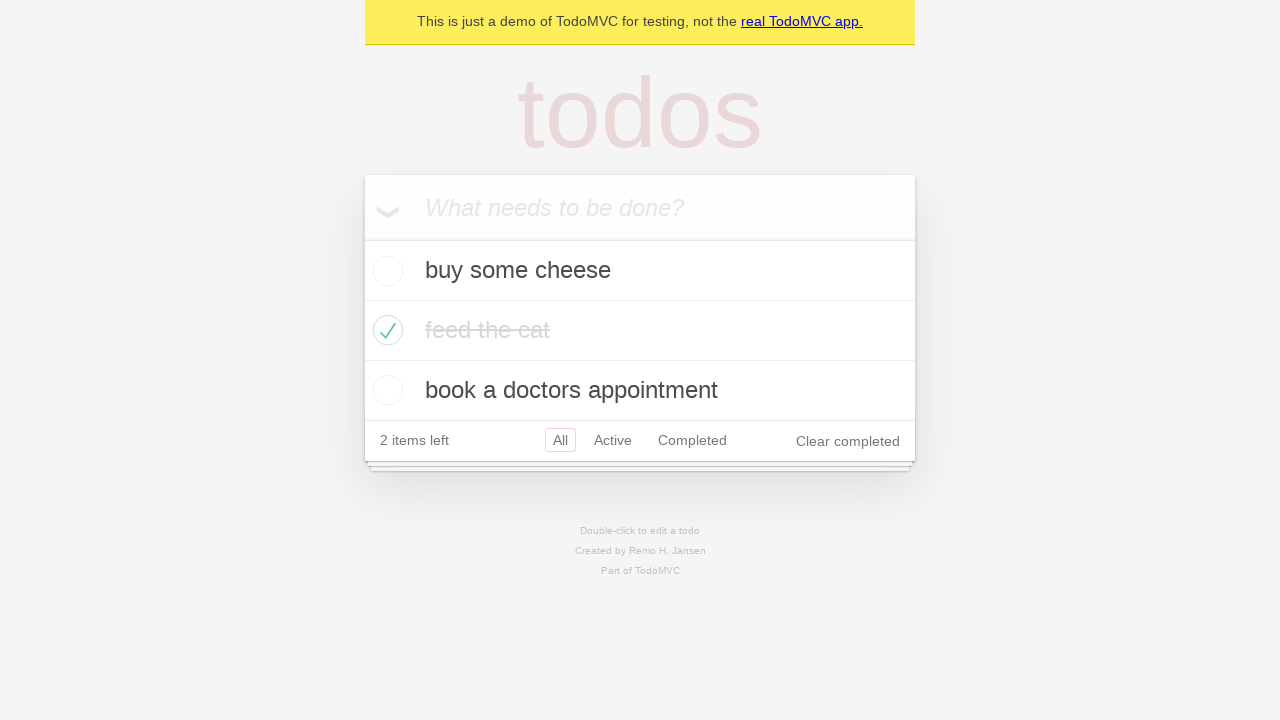

Clicked 'Active' filter link at (613, 440) on internal:role=link[name="Active"i]
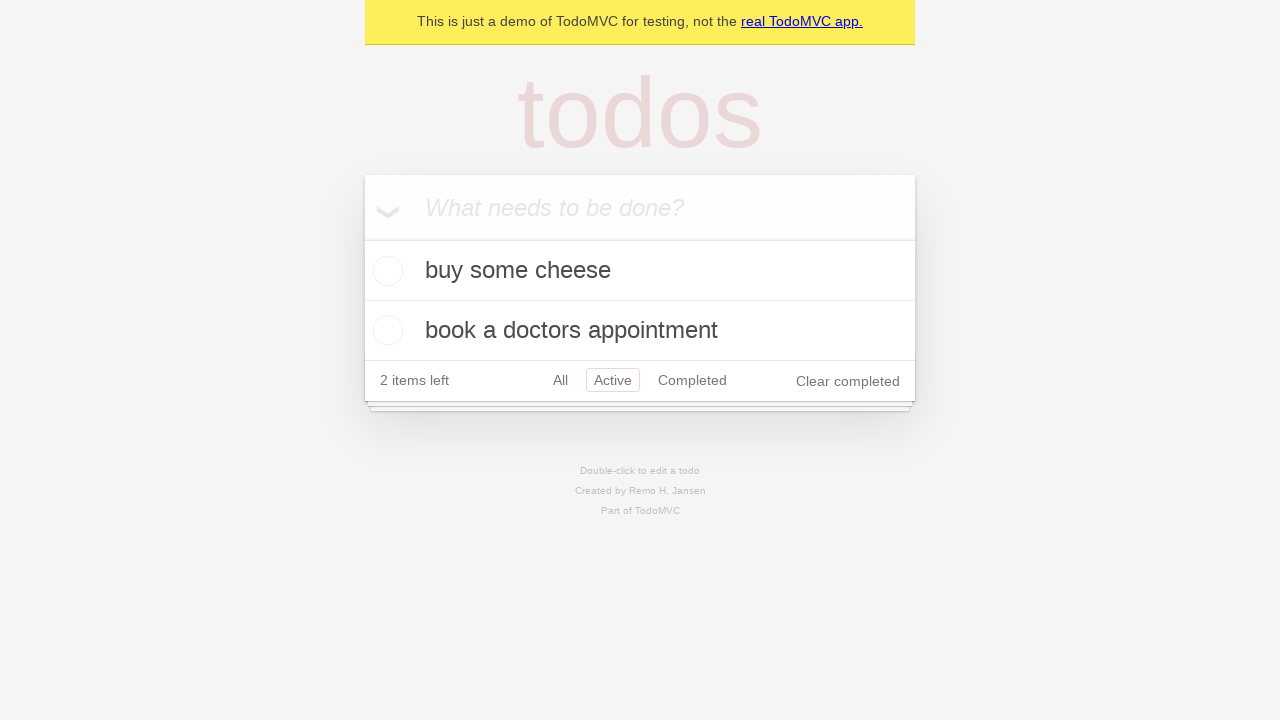

Clicked 'Completed' filter link at (692, 380) on internal:role=link[name="Completed"i]
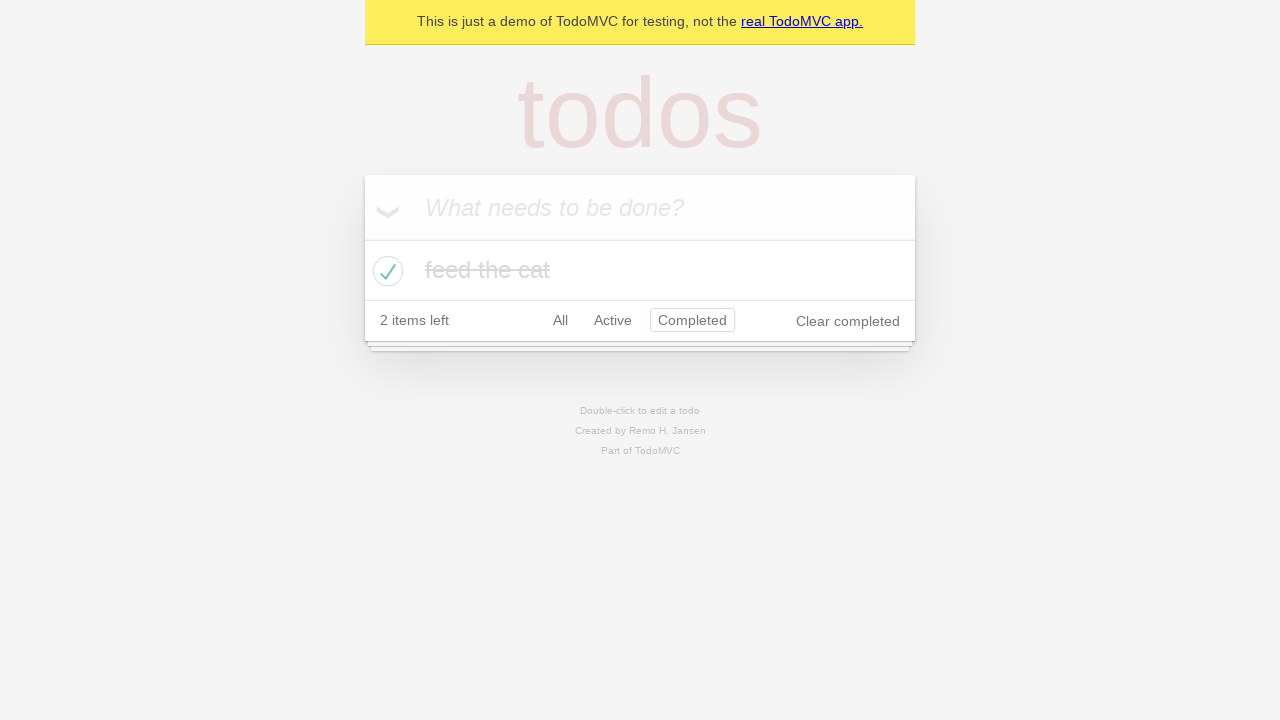

Navigated back to 'Active' filter using browser back button
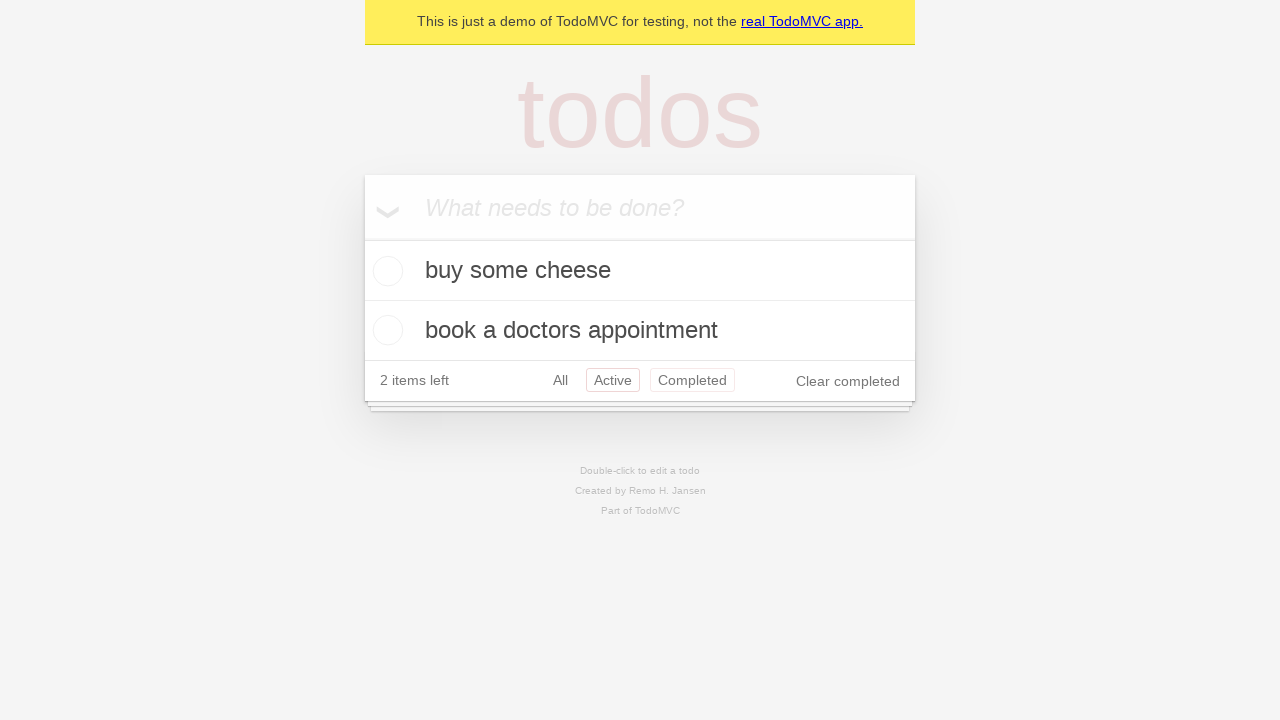

Navigated back to 'All' filter using browser back button
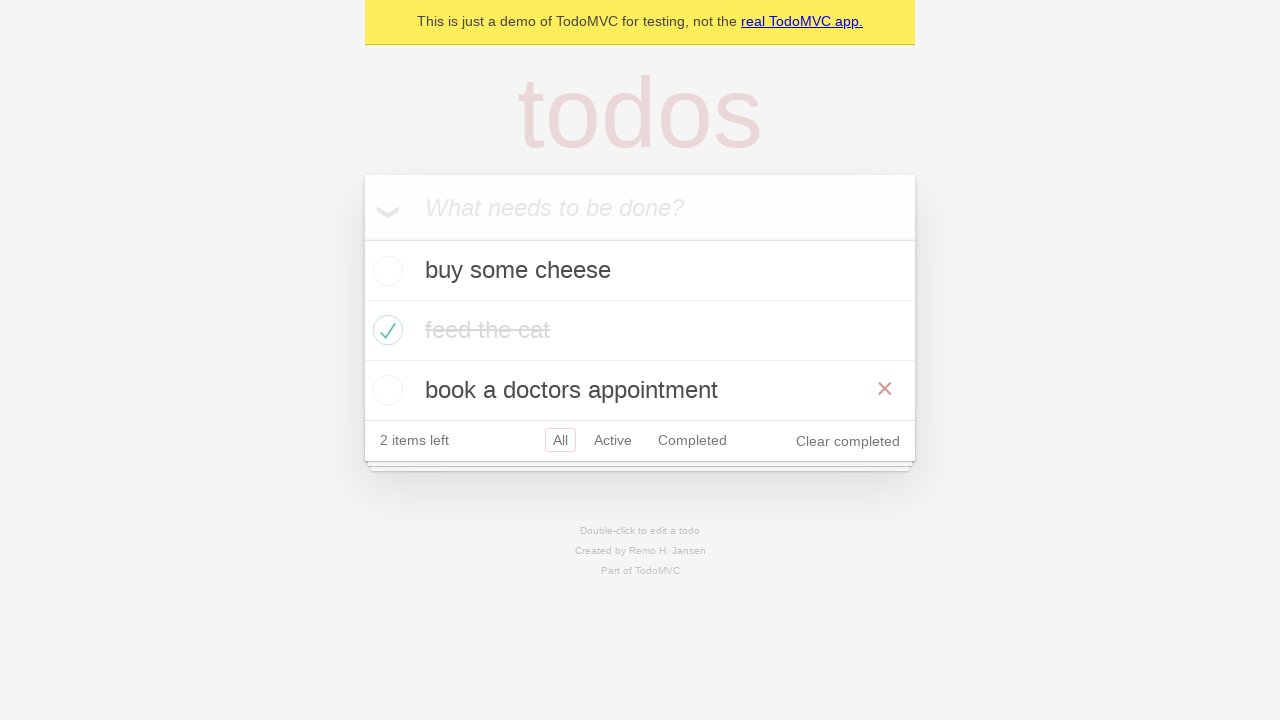

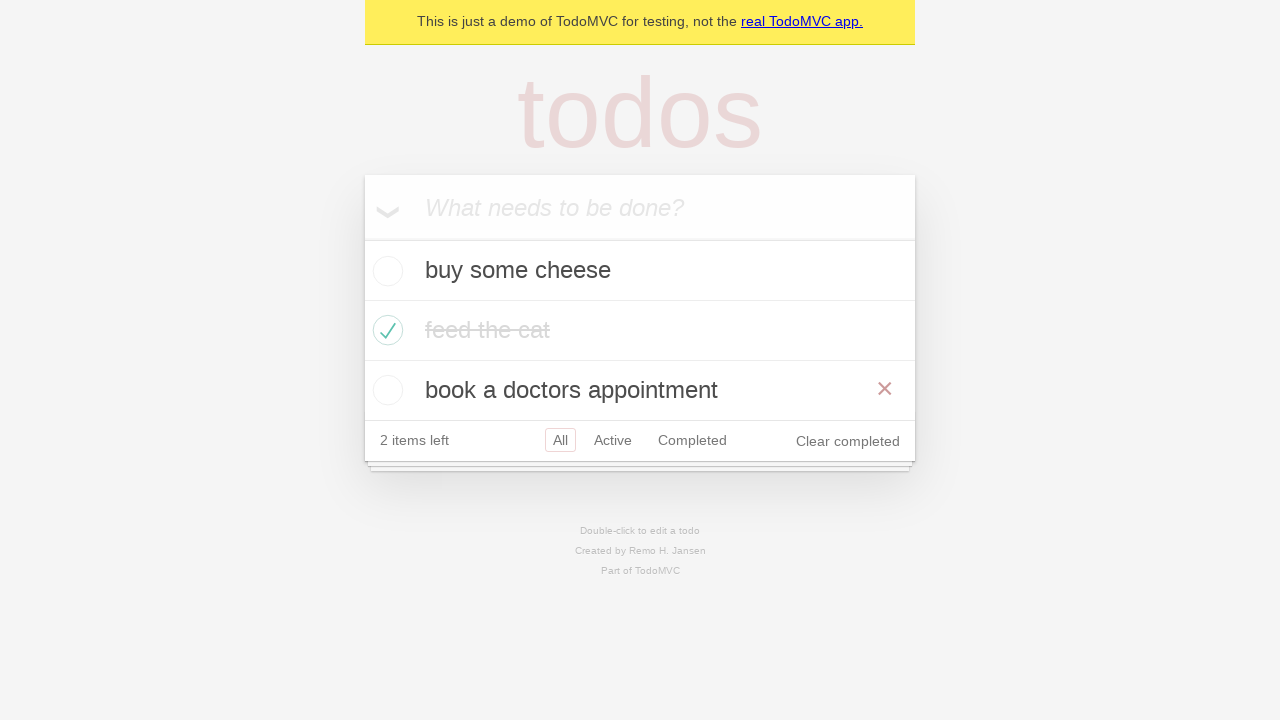